Tests multi-window browser functionality by opening a new window, navigating to a second page to extract course name text, then switching back to the original window and entering that text into a form field.

Starting URL: https://rahulshettyacademy.com/angularpractice/

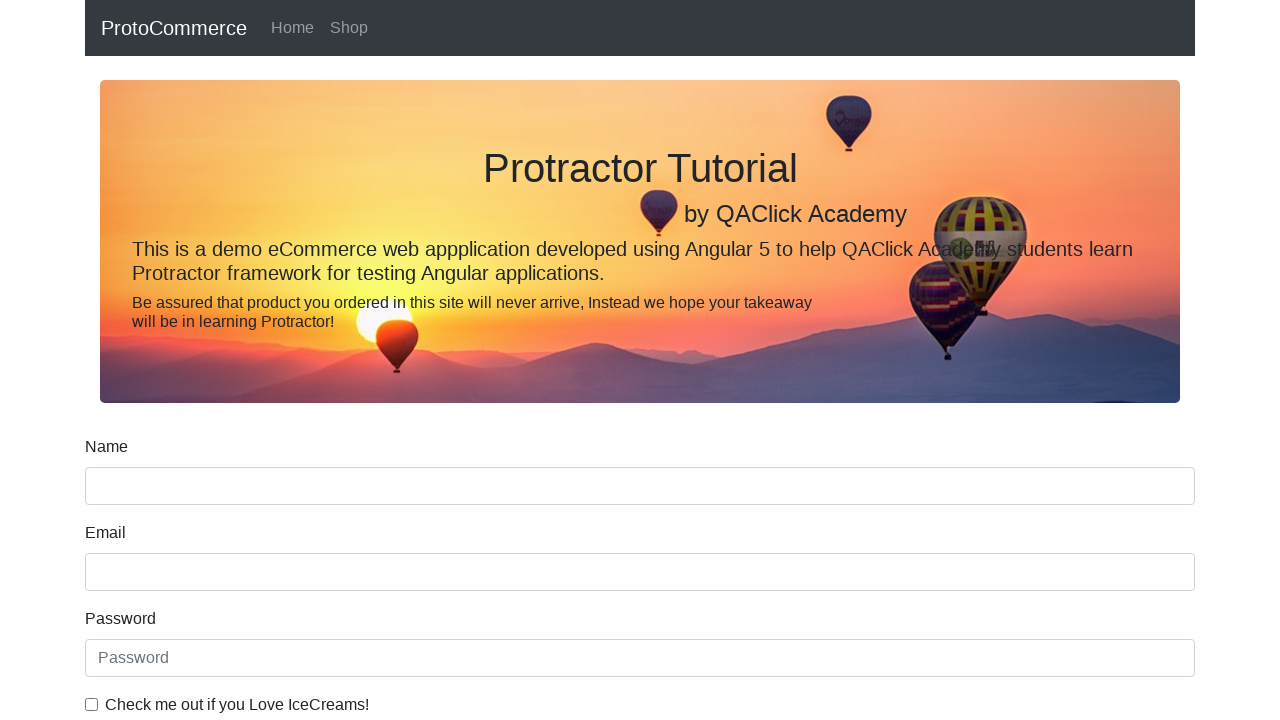

Opened a new browser window/tab
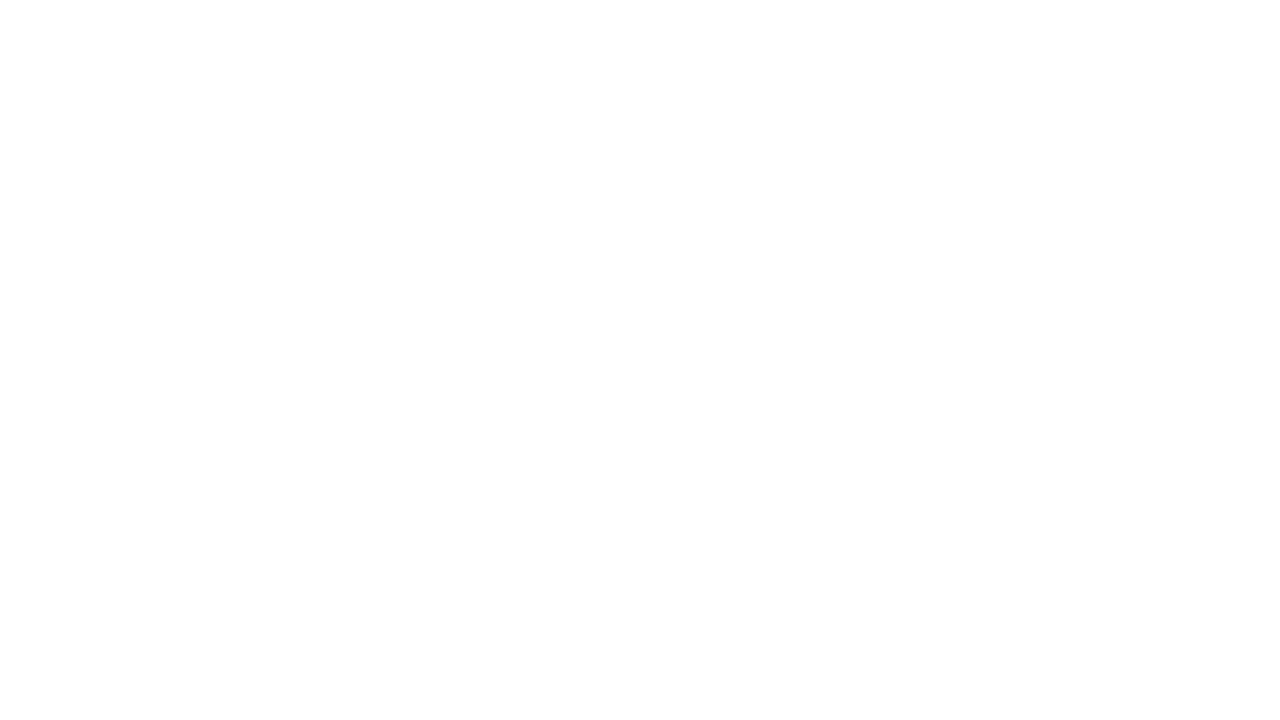

Navigated new window to Rahul Shetty Academy homepage
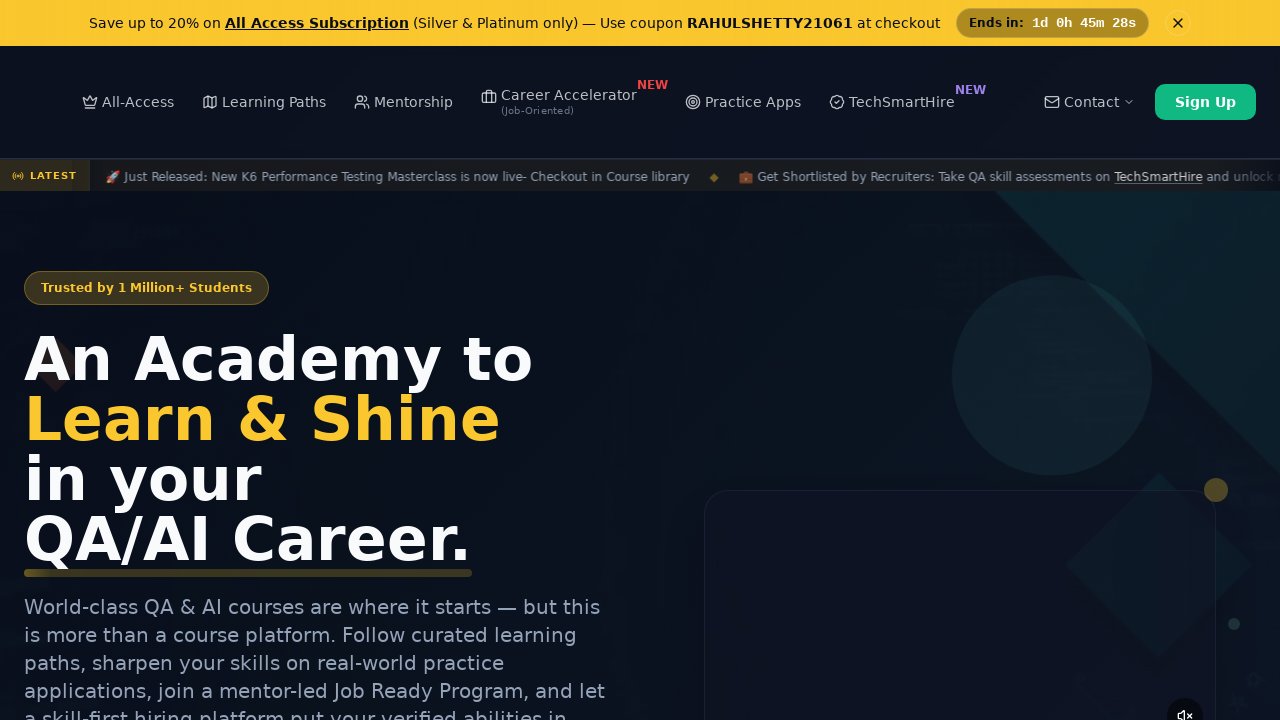

Waited for course links to load on homepage
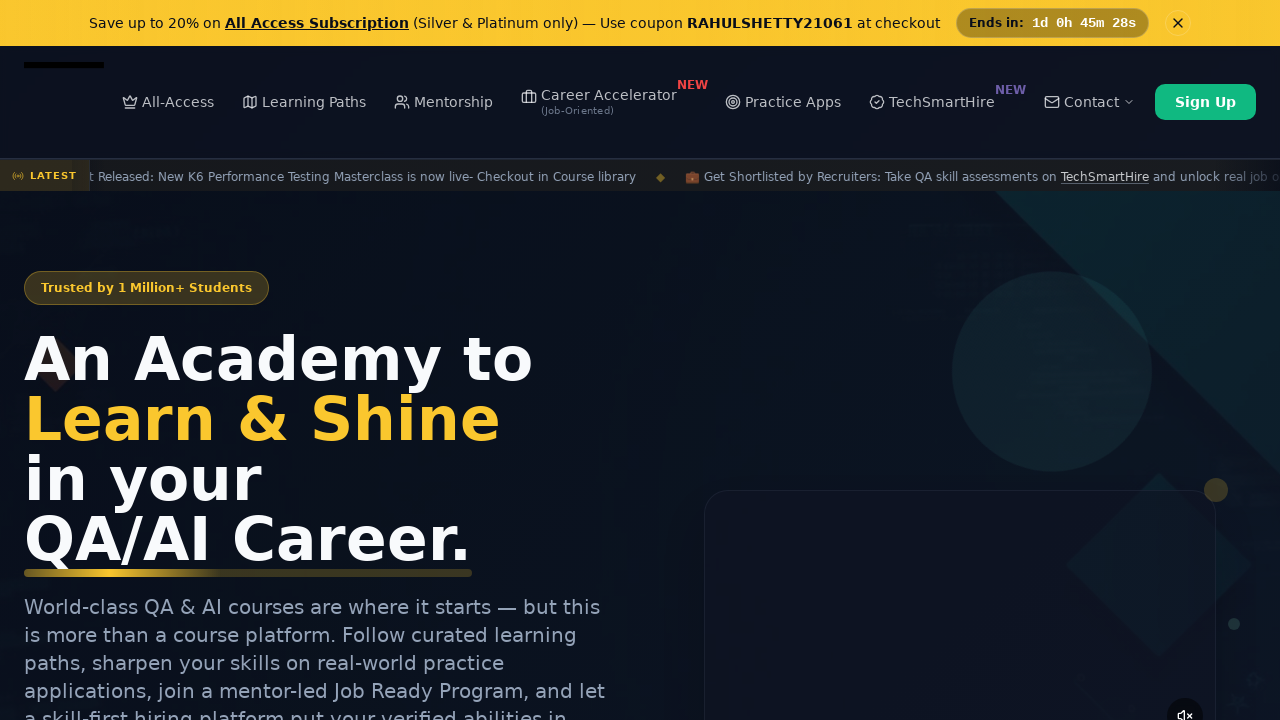

Located all course links on the page
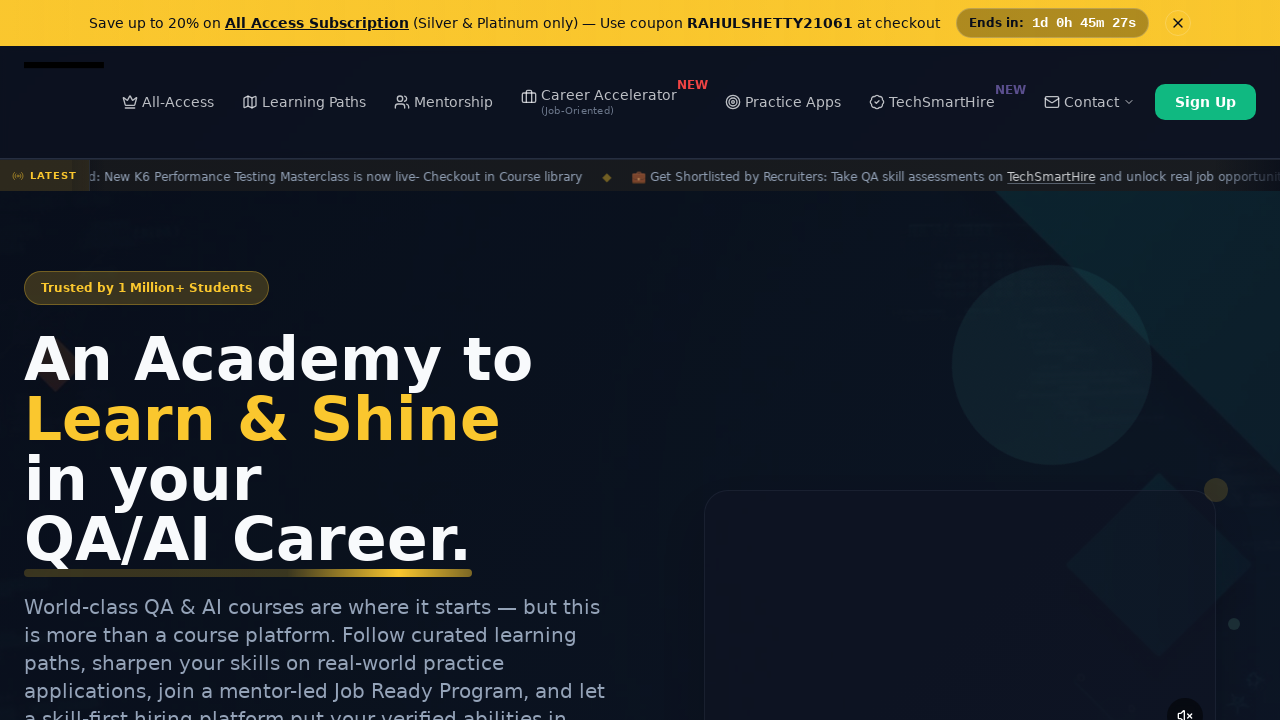

Extracted course name from second course link: 'Playwright Testing'
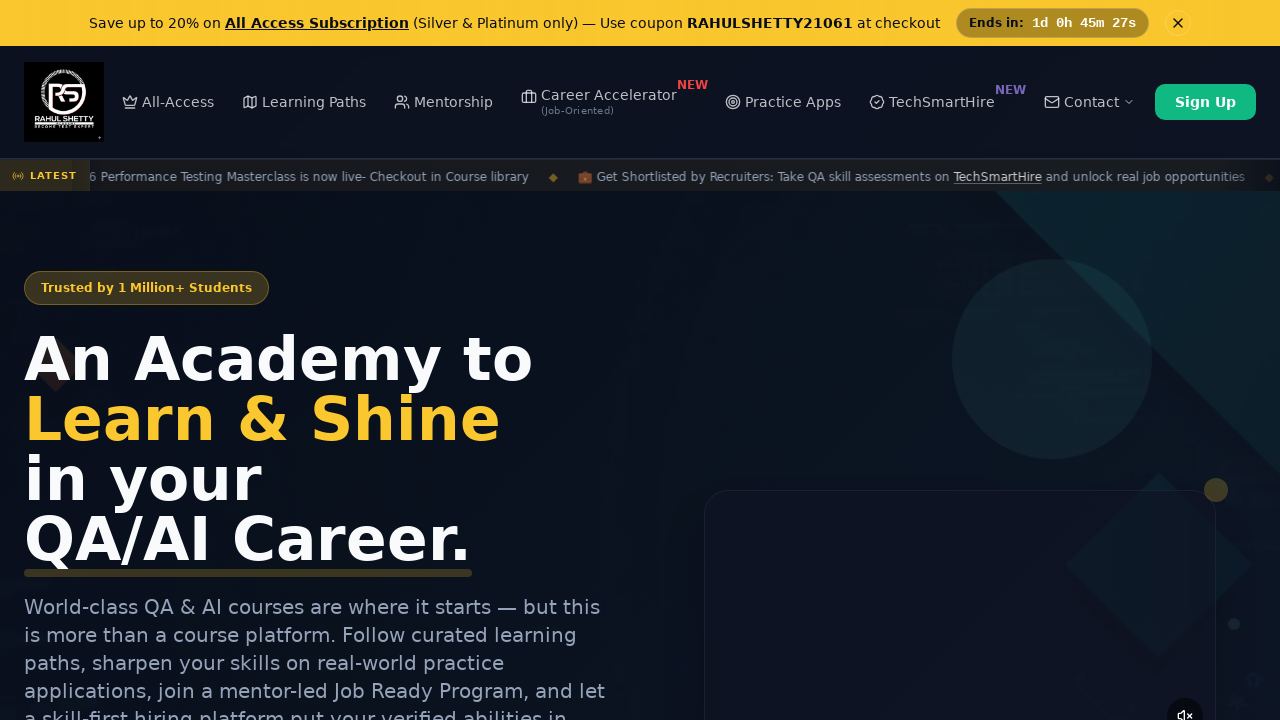

Filled name field in original window with course name: 'Playwright Testing' on input[name='name']
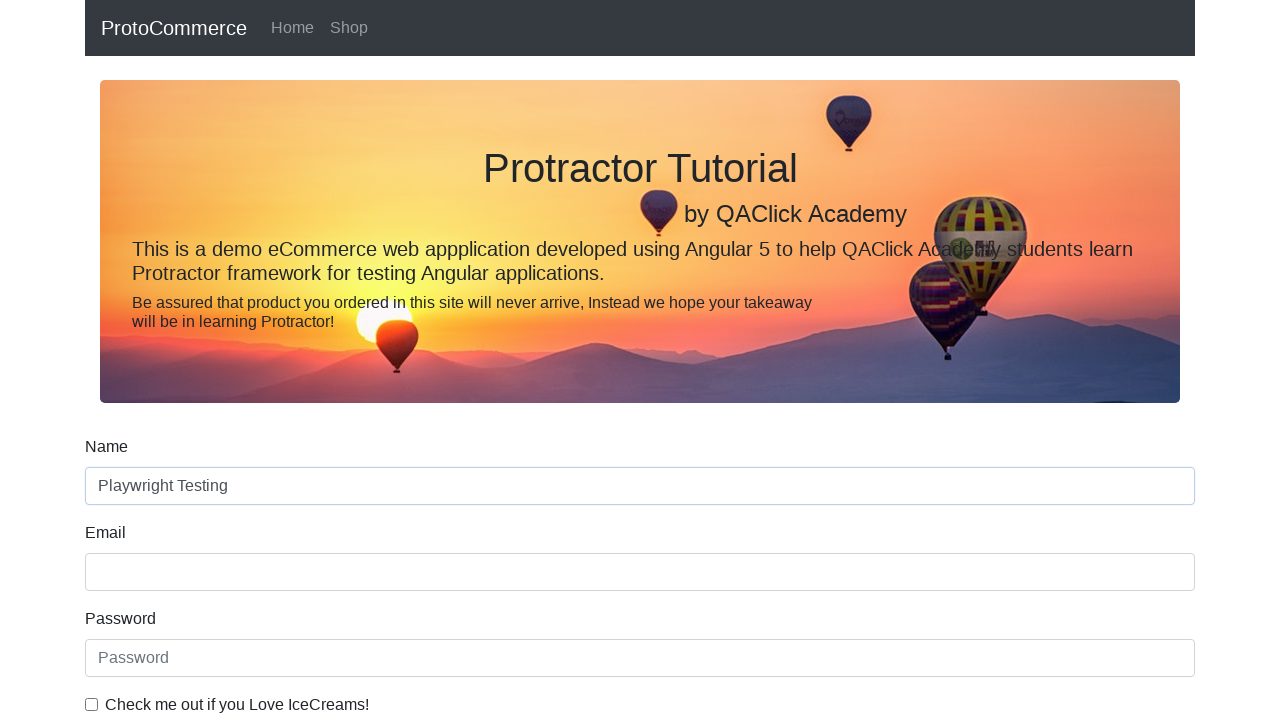

Waited 500ms to ensure form field value is set
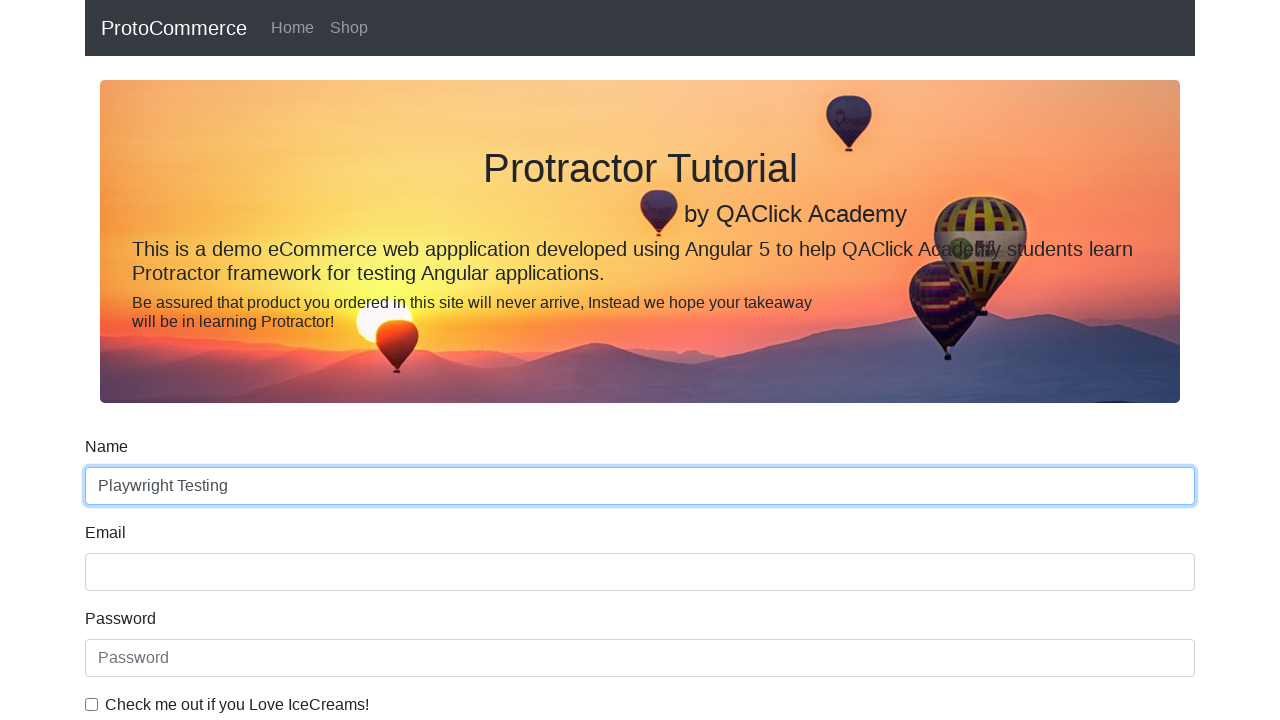

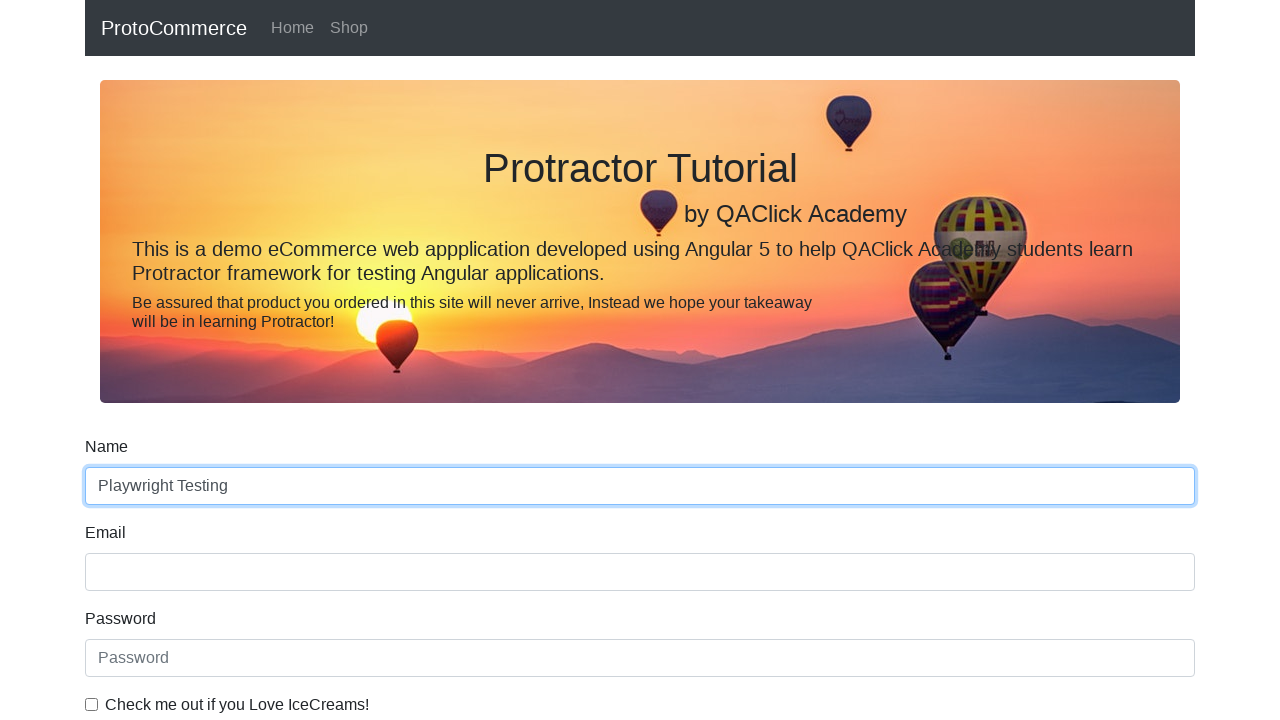